Tests the search functionality on Python.org by entering "pycon" in the search field and submitting the search form

Starting URL: http://www.python.org

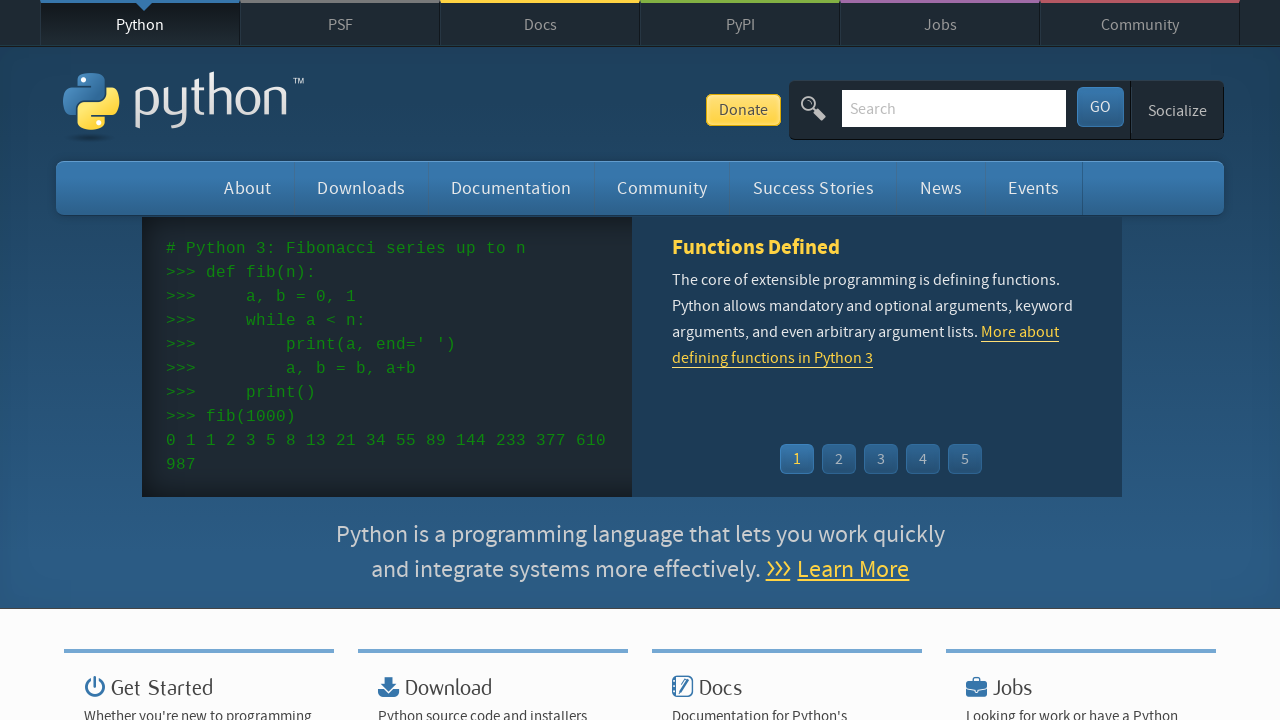

Filled search field with 'pycon' on input[name='q']
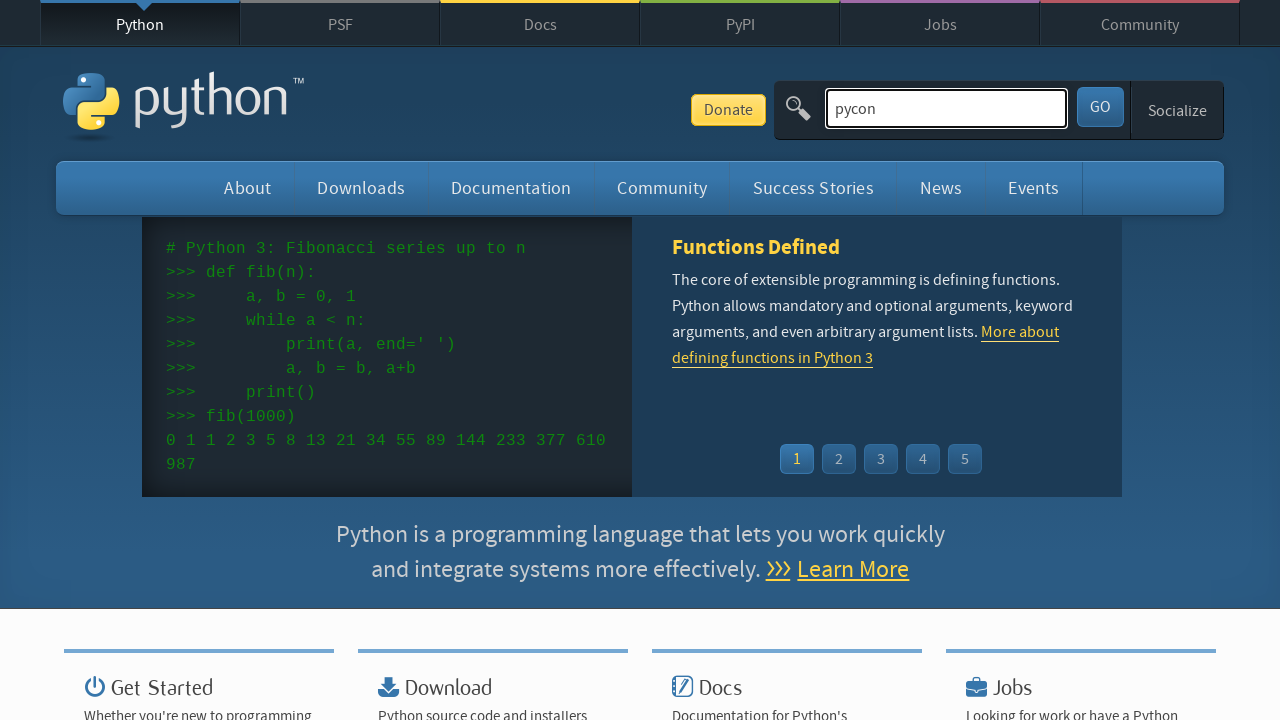

Pressed Enter to submit search form on input[name='q']
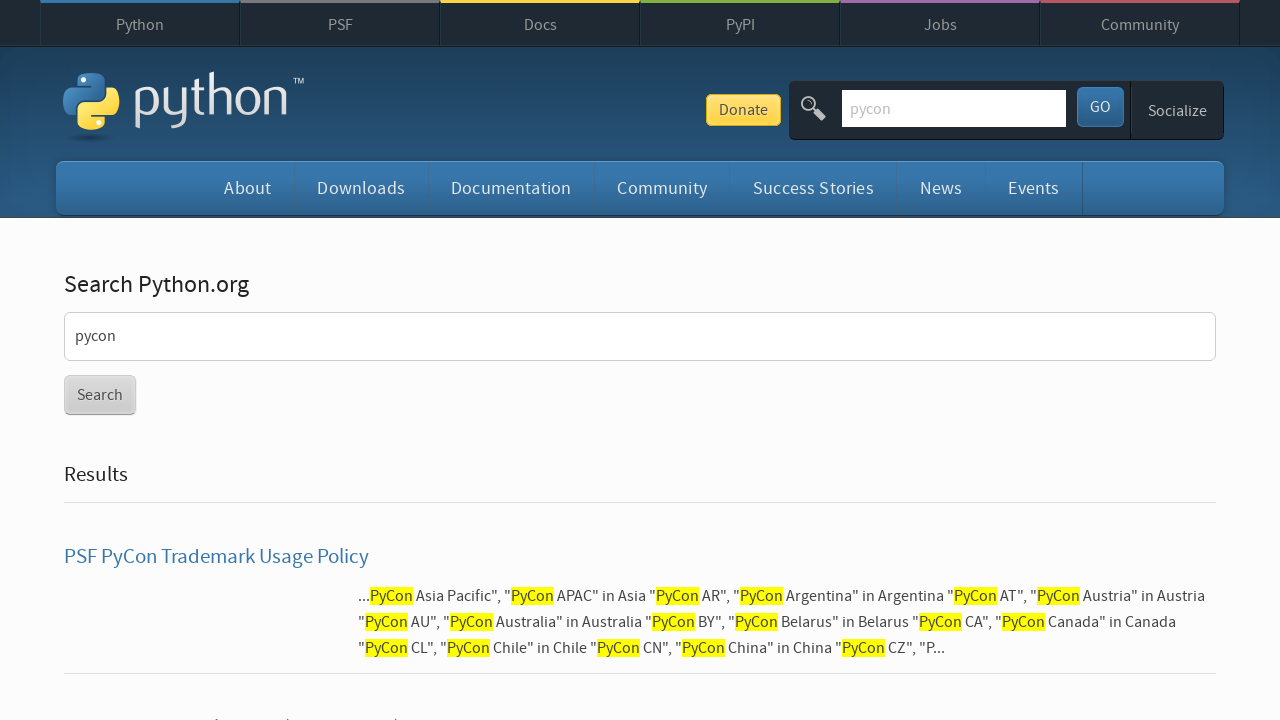

Search results loaded and page became idle
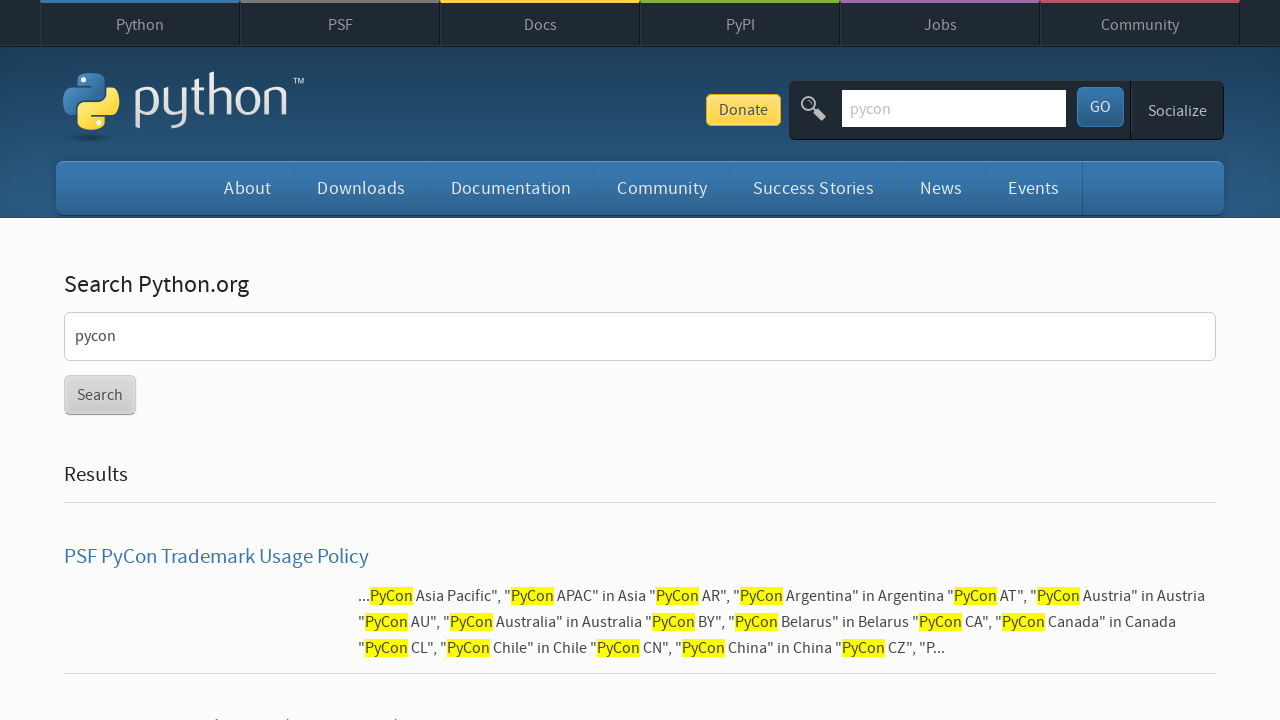

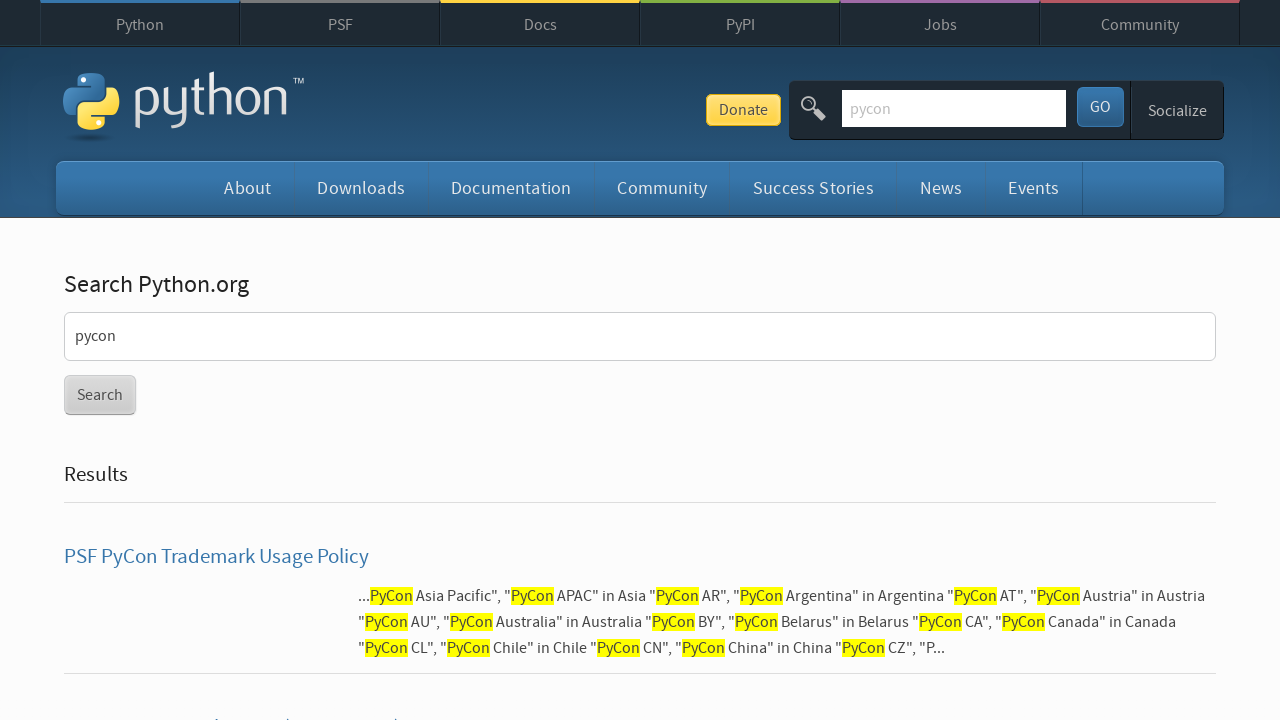